Tests ascending order sorting on a data table with CSS class attributes by clicking the dues column header and verifying values are sorted

Starting URL: http://the-internet.herokuapp.com/tables

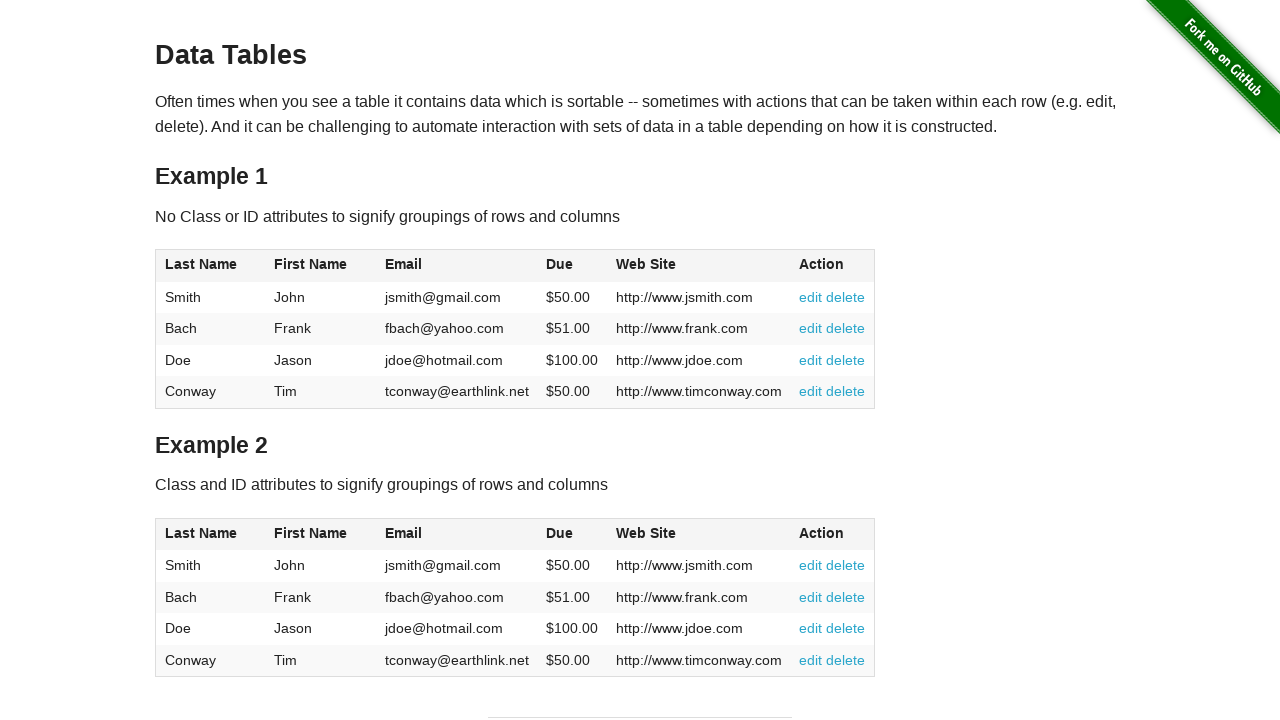

Clicked dues column header to sort in ascending order at (560, 533) on #table2 thead .dues
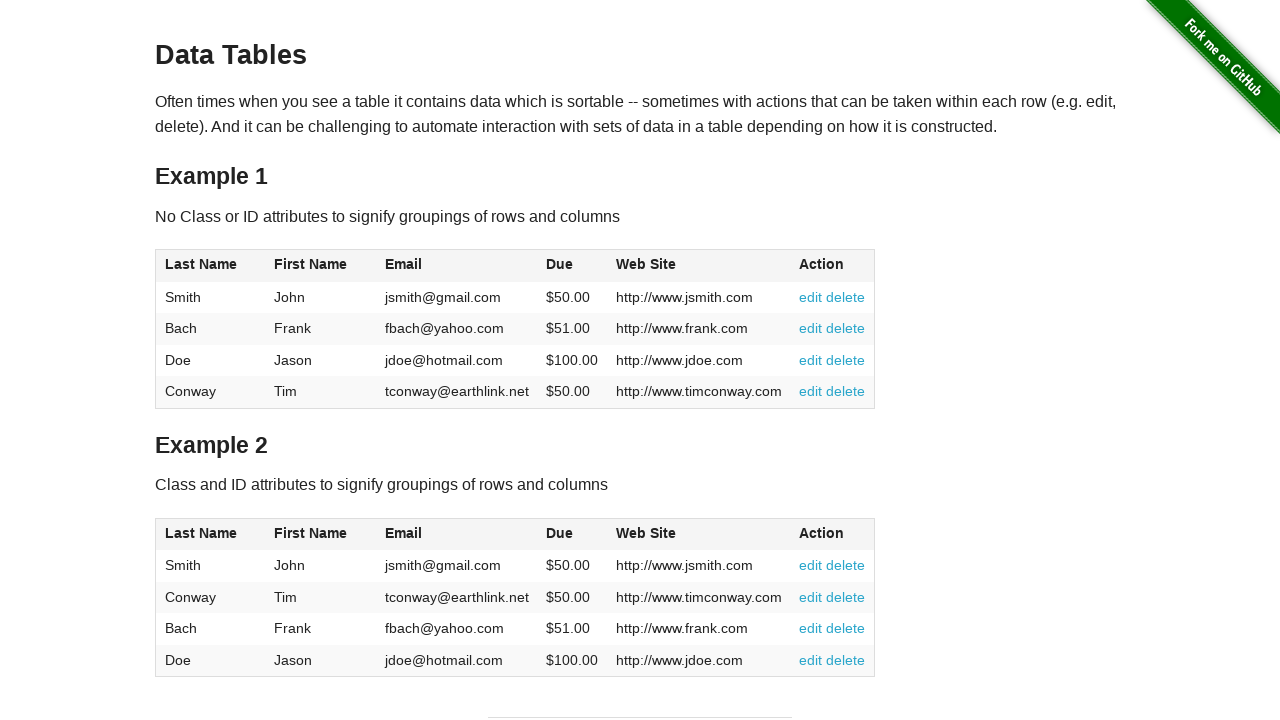

Data table dues column loaded and sorted in ascending order
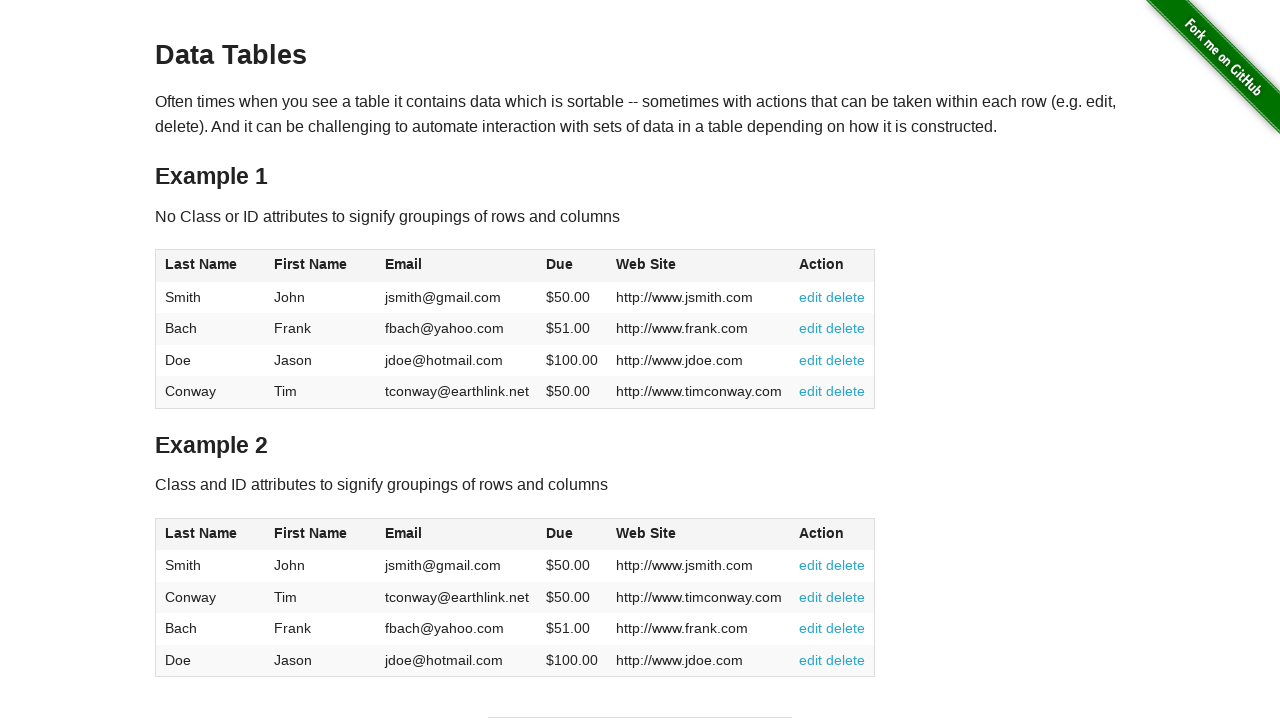

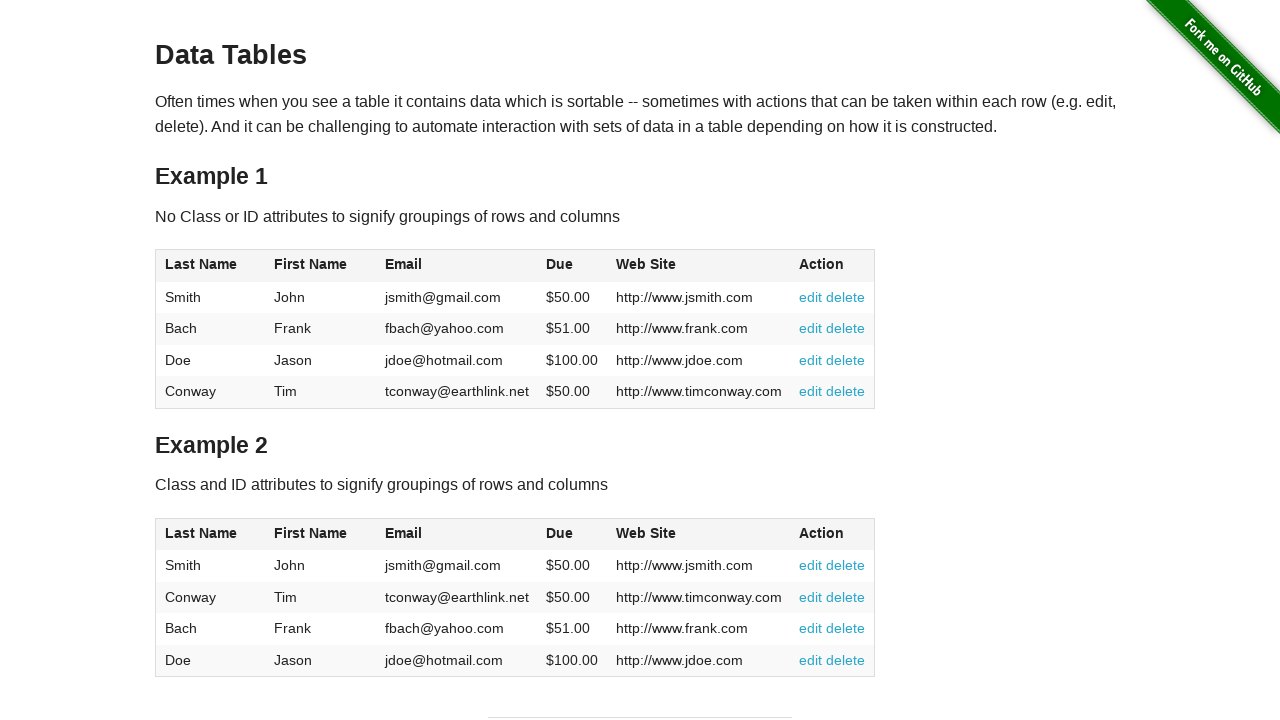